Tests input field functionality by entering text "1000", clearing the field, then entering "2000" to verify input and clear operations work correctly.

Starting URL: http://the-internet.herokuapp.com/inputs

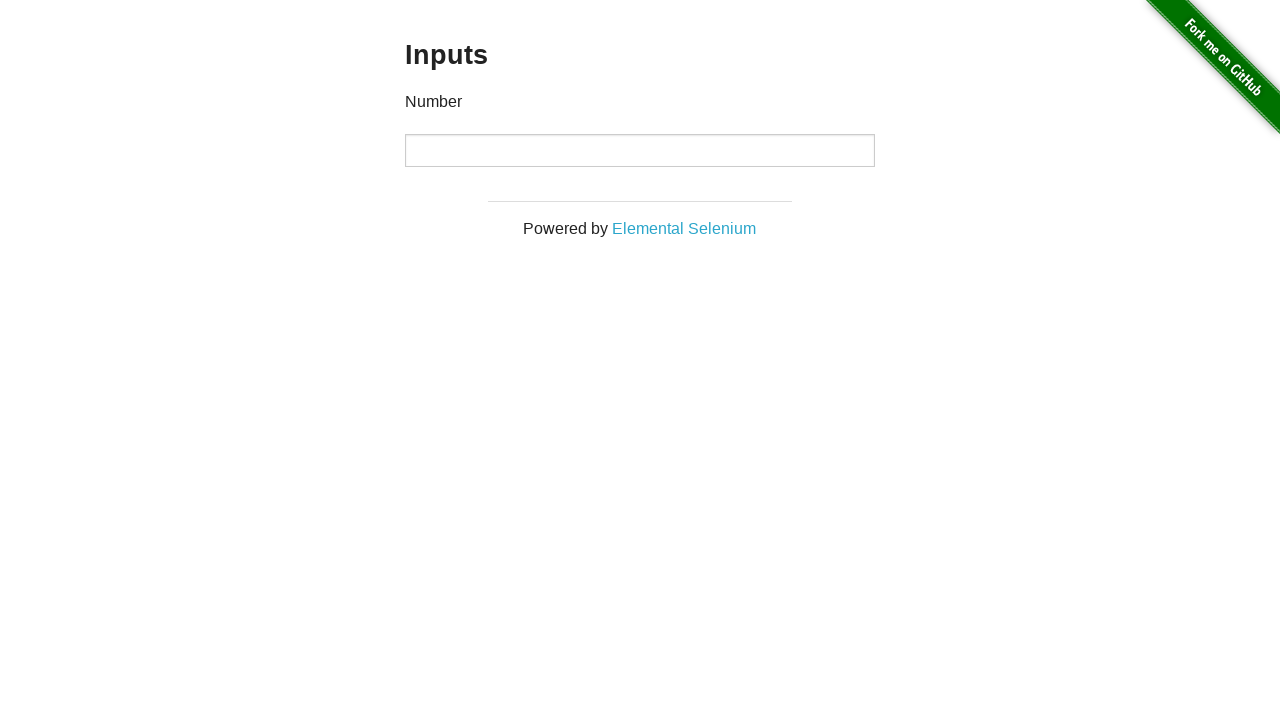

Entered '1000' into the input field on input
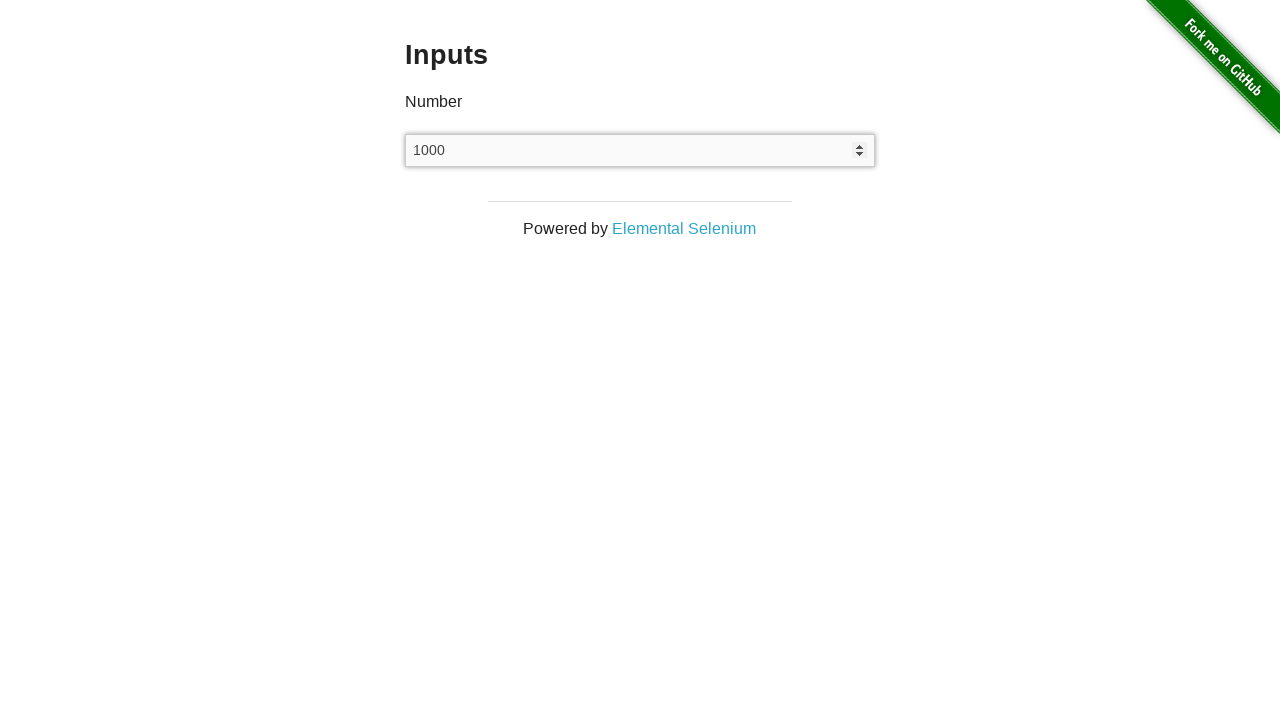

Cleared the input field on input
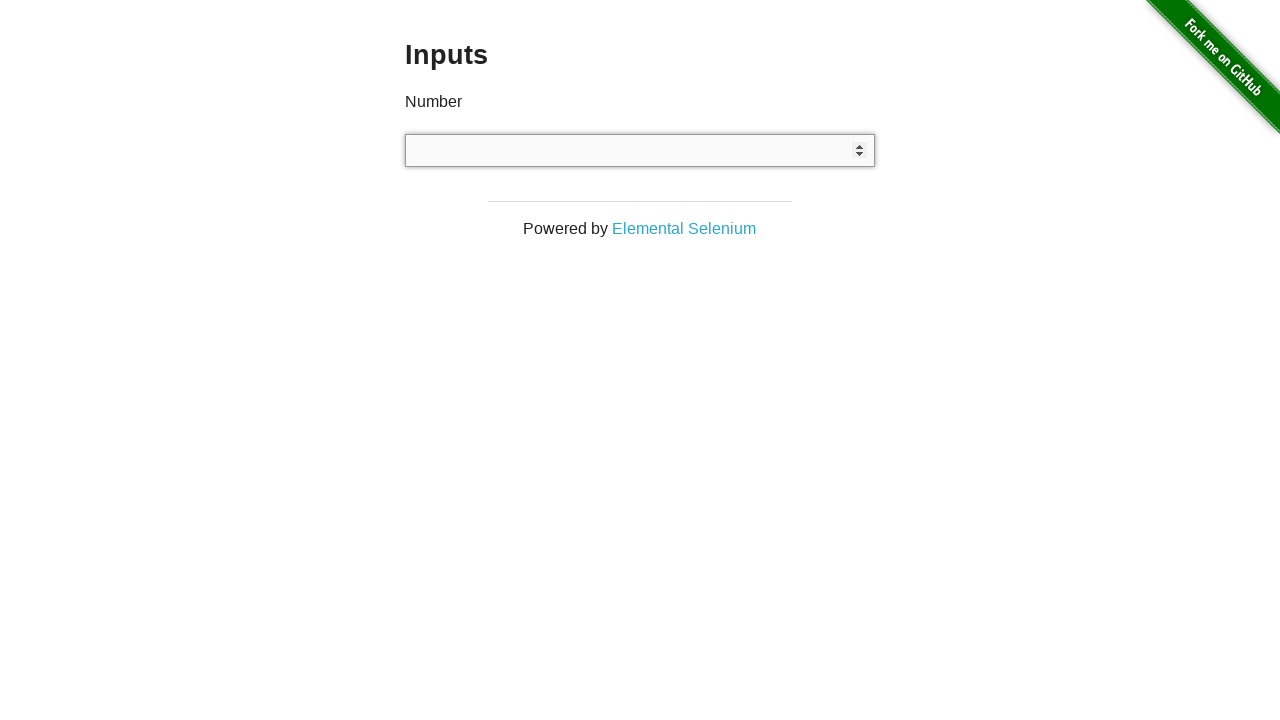

Entered '2000' into the input field on input
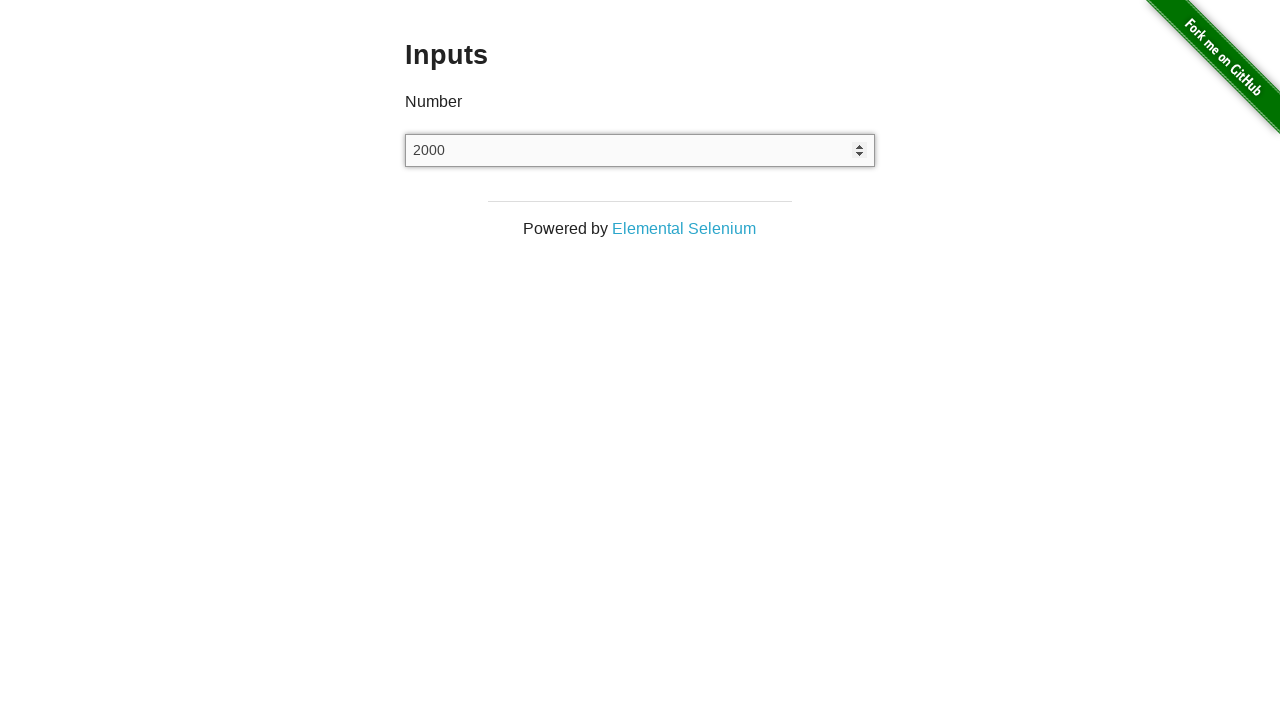

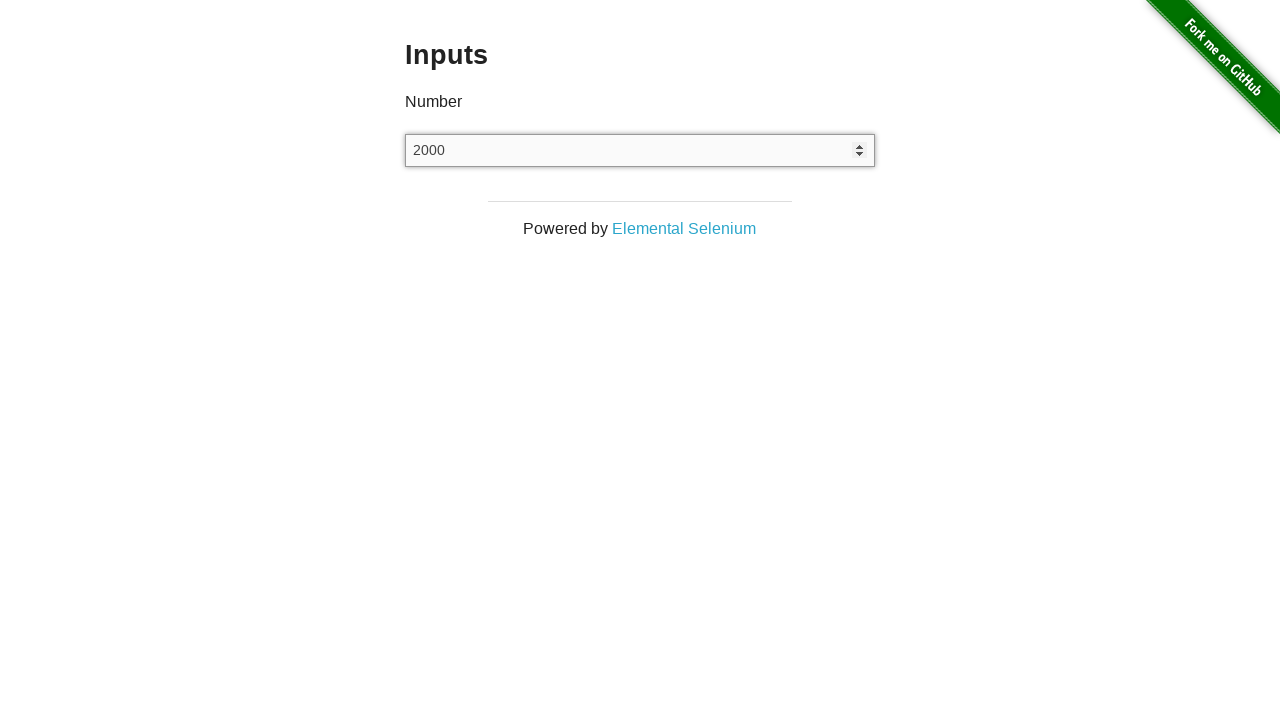